Tests un-marking todo items as complete by unchecking their checkboxes

Starting URL: https://demo.playwright.dev/todomvc

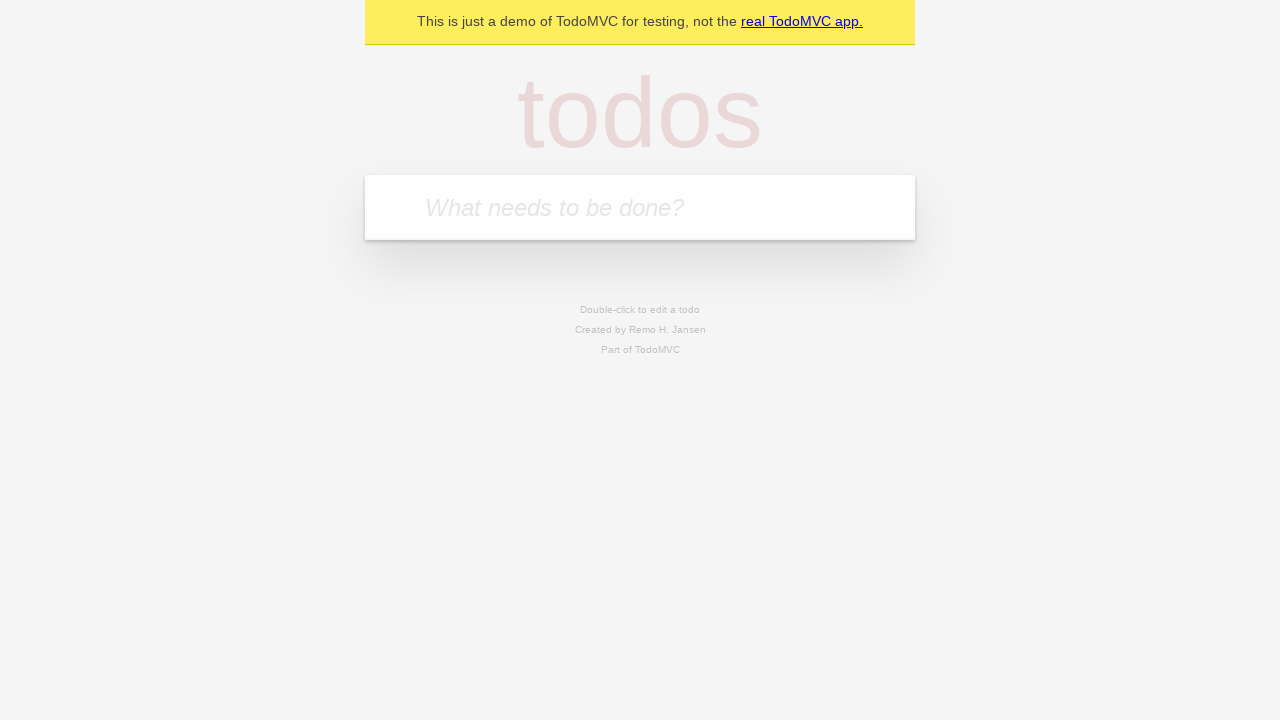

Filled todo input with 'buy some cheese' on internal:attr=[placeholder="What needs to be done?"i]
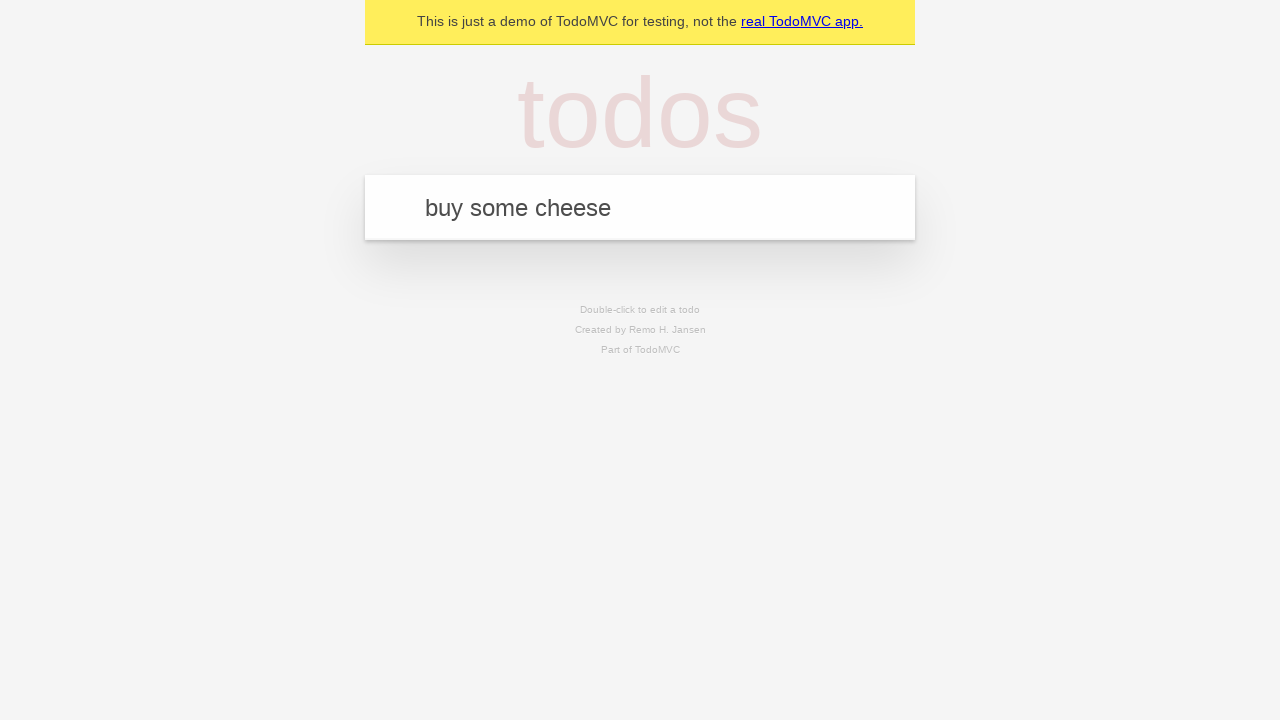

Pressed Enter to create first todo item on internal:attr=[placeholder="What needs to be done?"i]
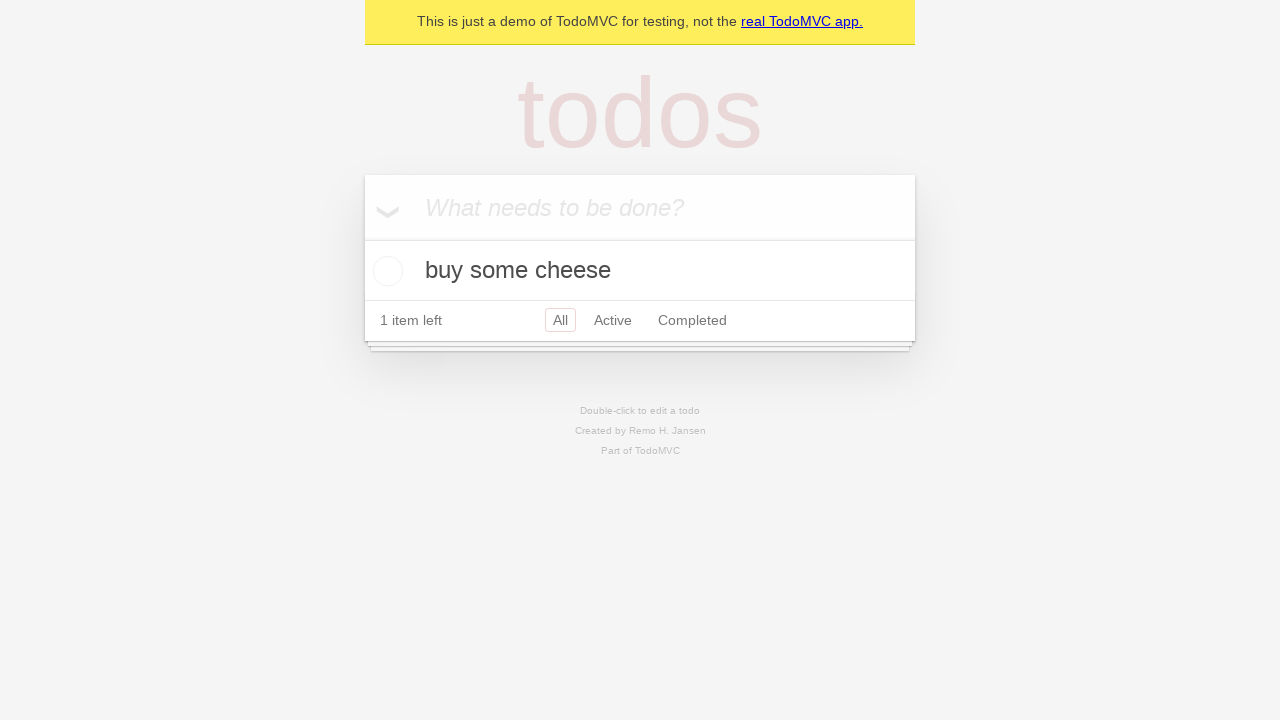

Filled todo input with 'feed the cat' on internal:attr=[placeholder="What needs to be done?"i]
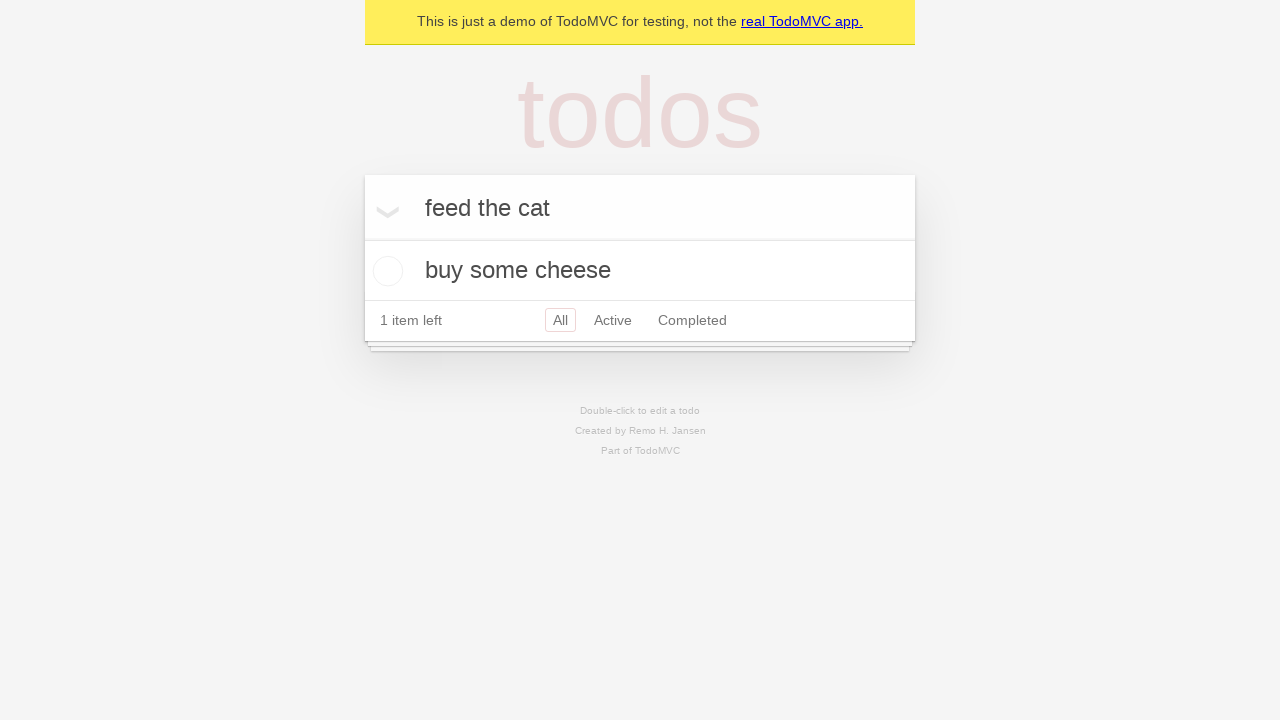

Pressed Enter to create second todo item on internal:attr=[placeholder="What needs to be done?"i]
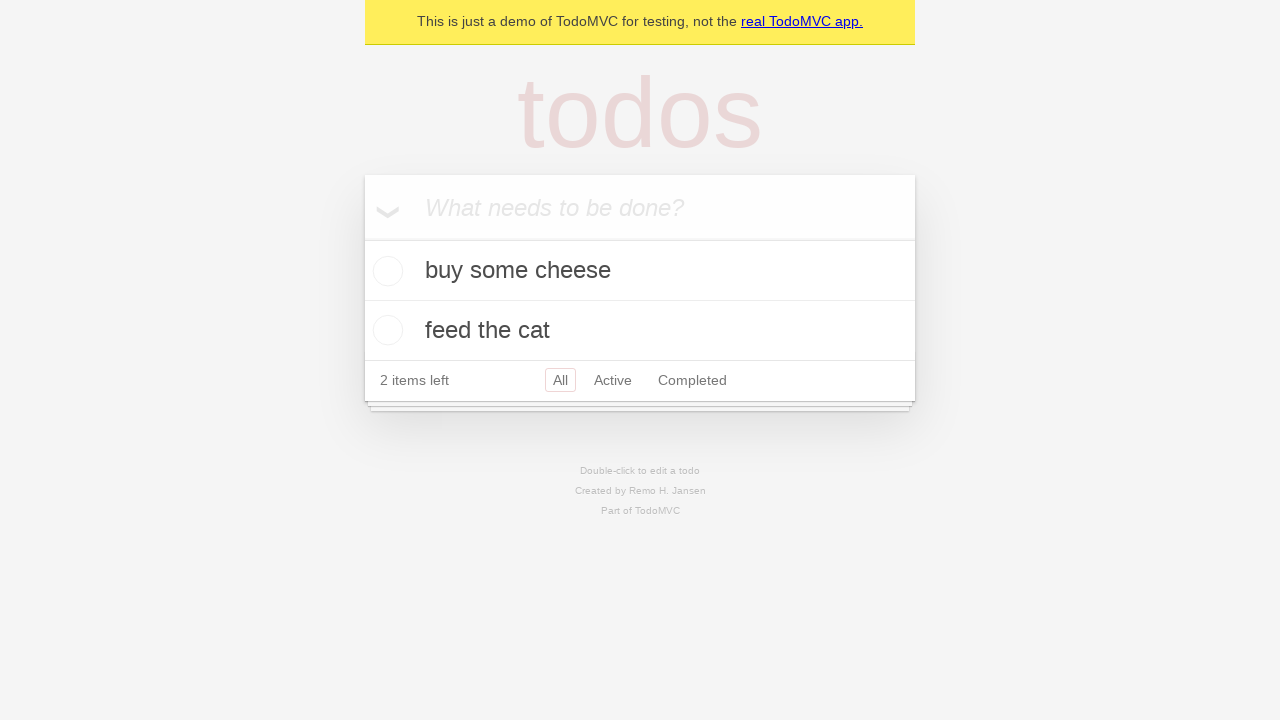

Checked checkbox to mark first item as complete at (385, 271) on internal:testid=[data-testid="todo-item"s] >> nth=0 >> internal:role=checkbox
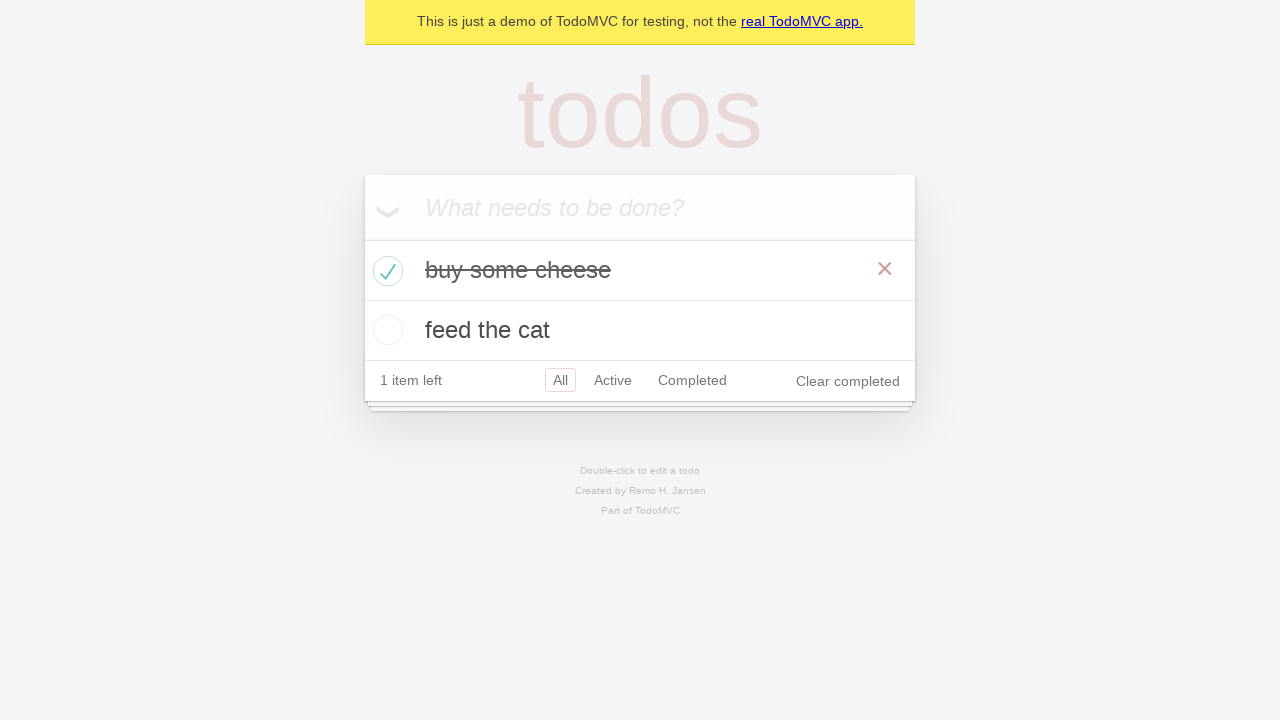

Unchecked checkbox to un-mark first item as complete at (385, 271) on internal:testid=[data-testid="todo-item"s] >> nth=0 >> internal:role=checkbox
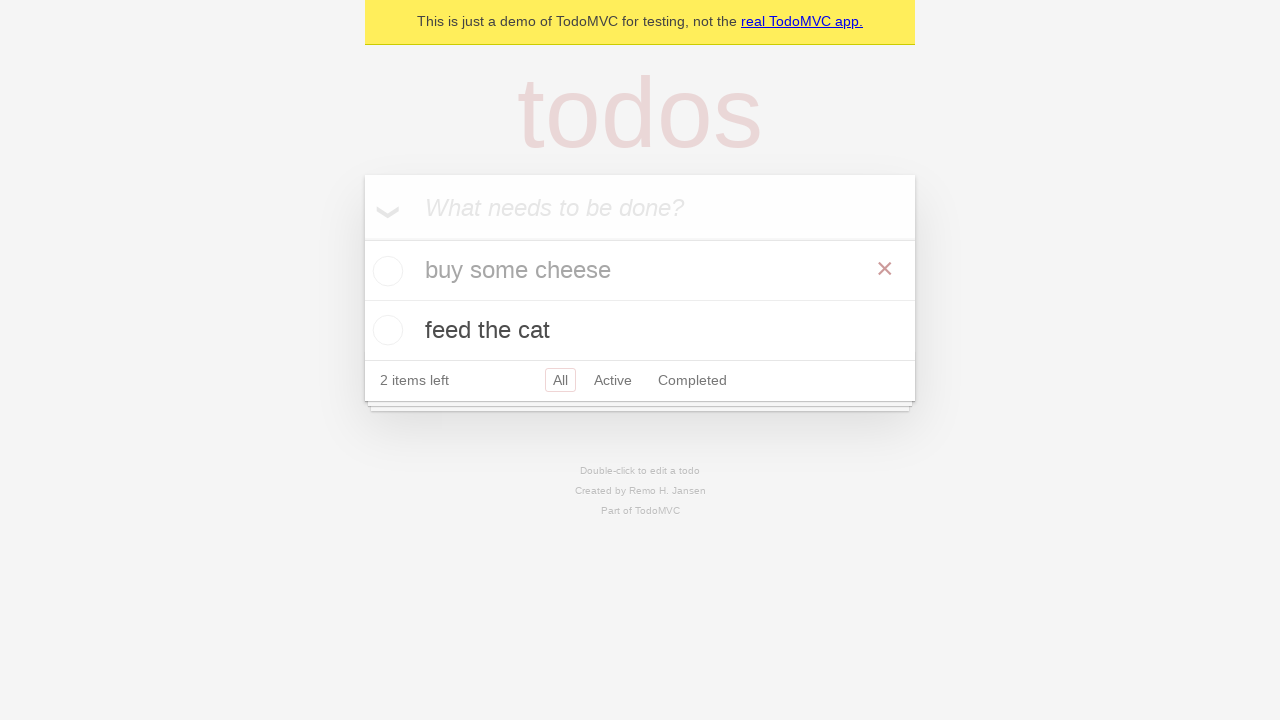

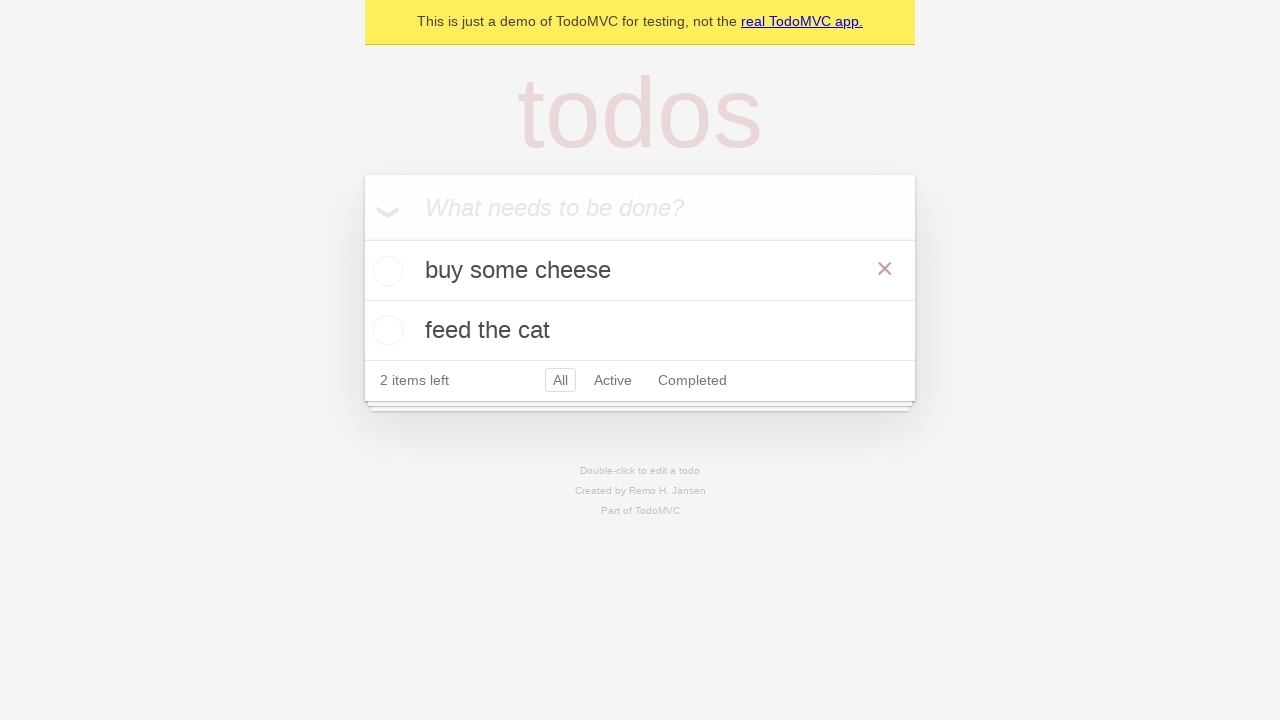